Tests dynamic controls functionality by toggling a checkbox visibility - clicking a button to hide a dynamic checkbox element, waiting for it to disappear, then clicking again to show it and waiting for it to reappear.

Starting URL: https://v1.training-support.net/selenium/dynamic-controls

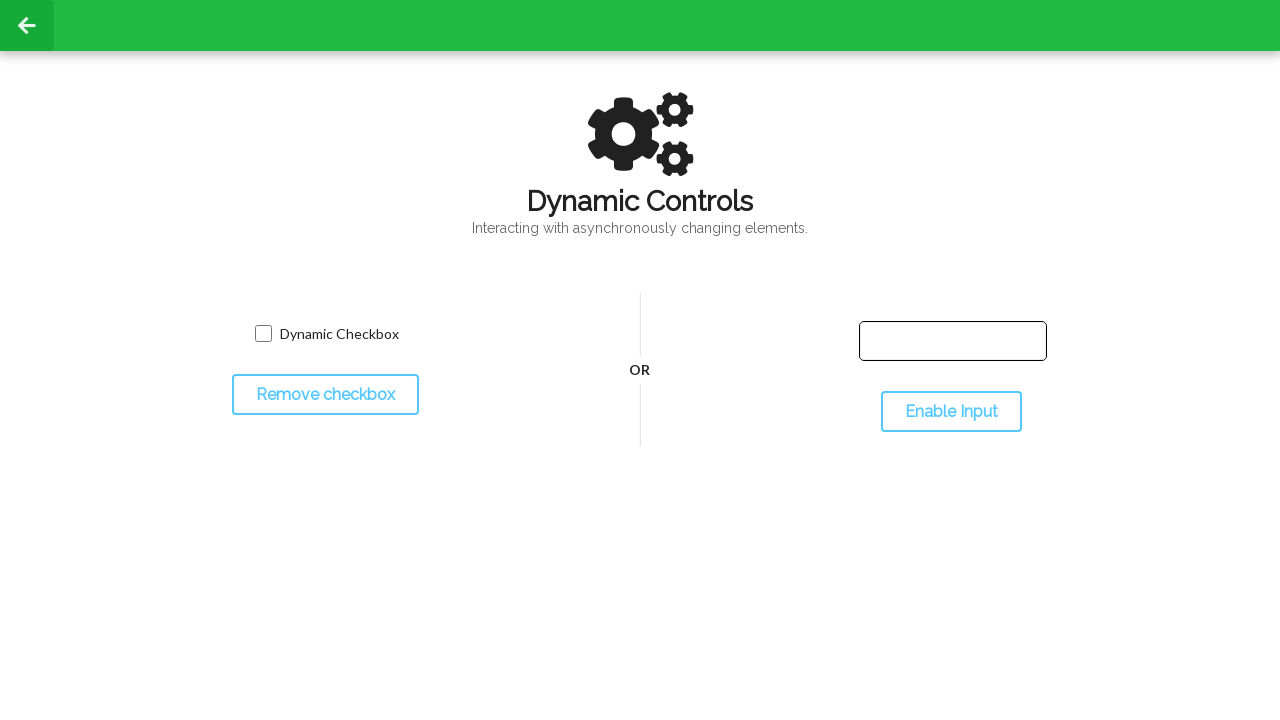

Clicked toggle button to hide the dynamic checkbox at (325, 395) on #toggleCheckbox
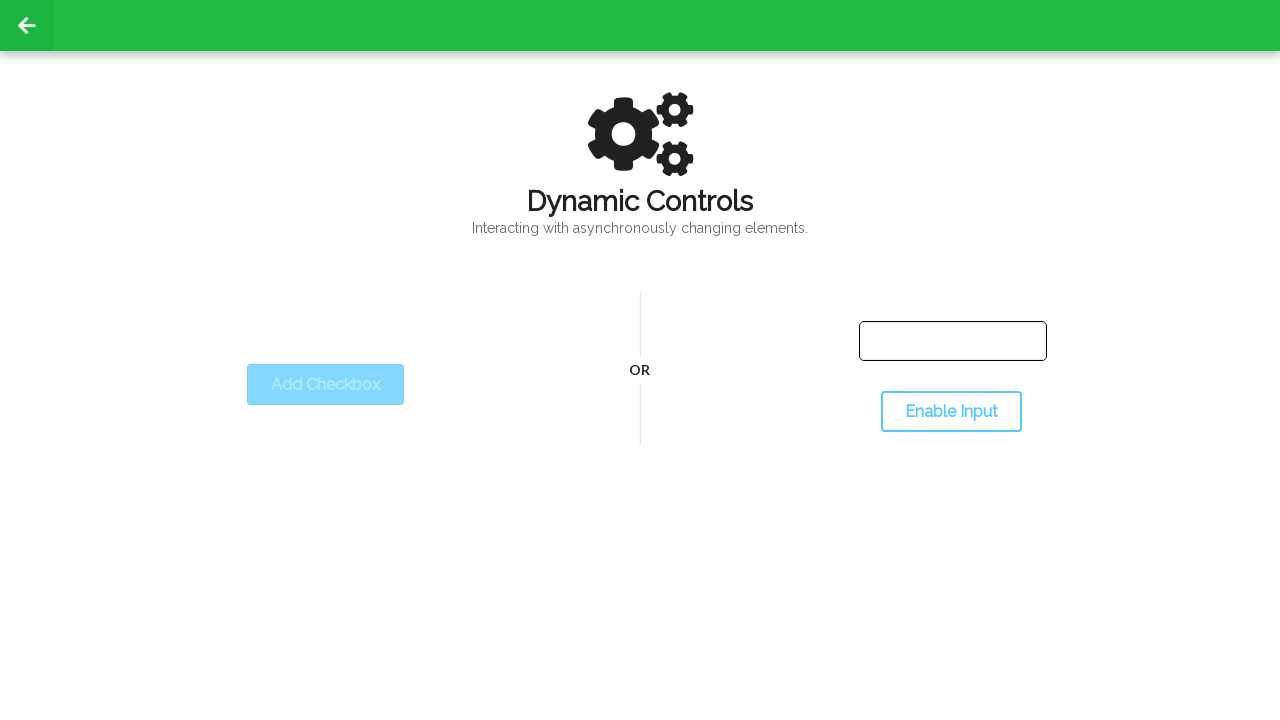

Waited for dynamic checkbox to disappear
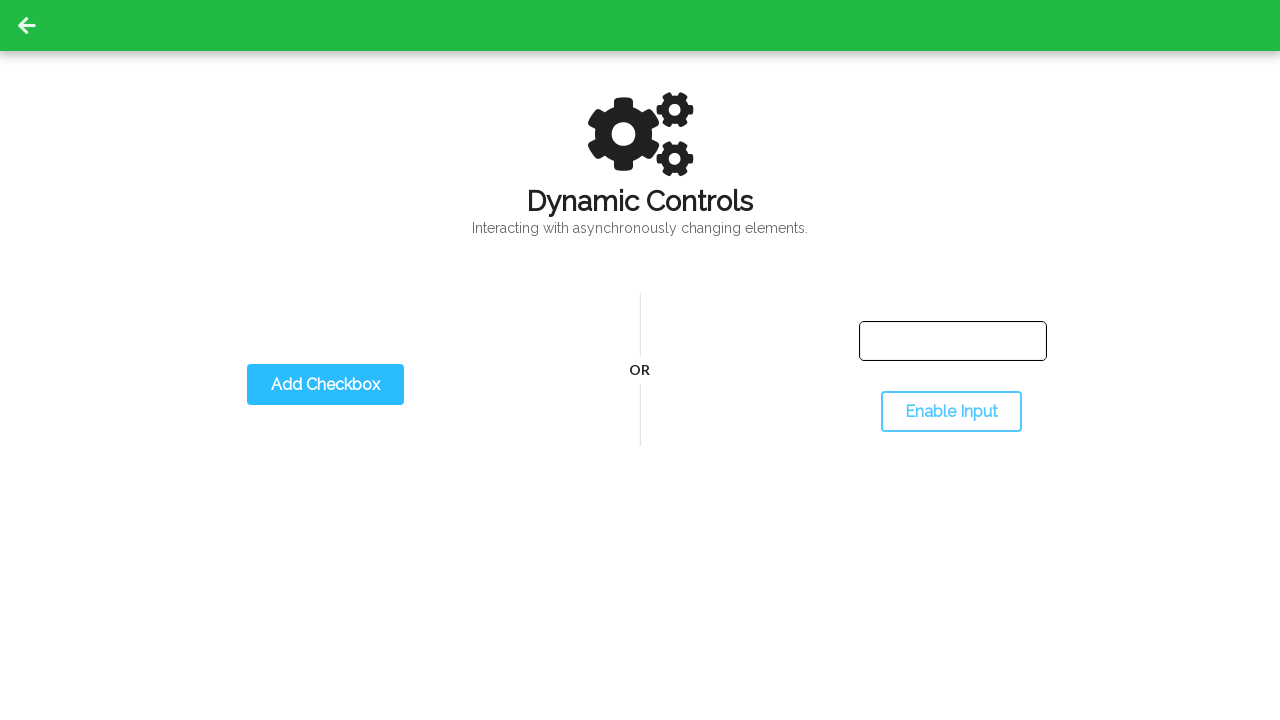

Clicked toggle button to show the dynamic checkbox at (325, 385) on #toggleCheckbox
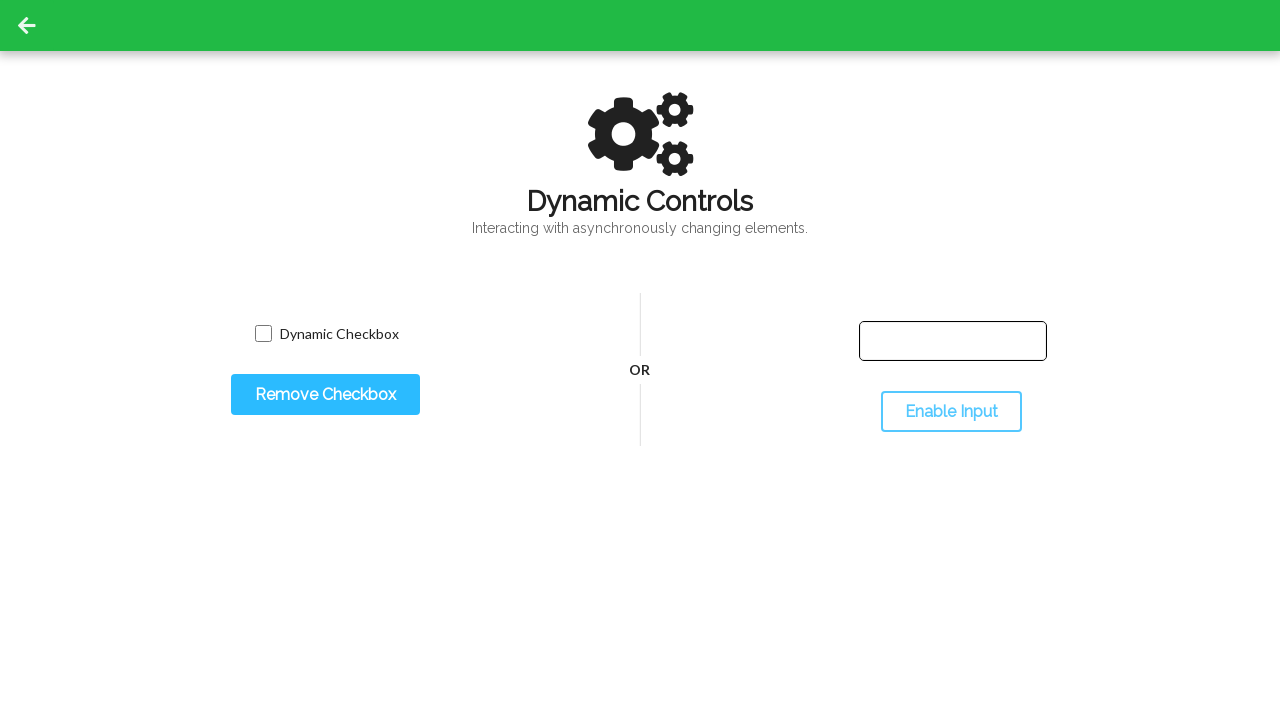

Waited for dynamic checkbox to reappear
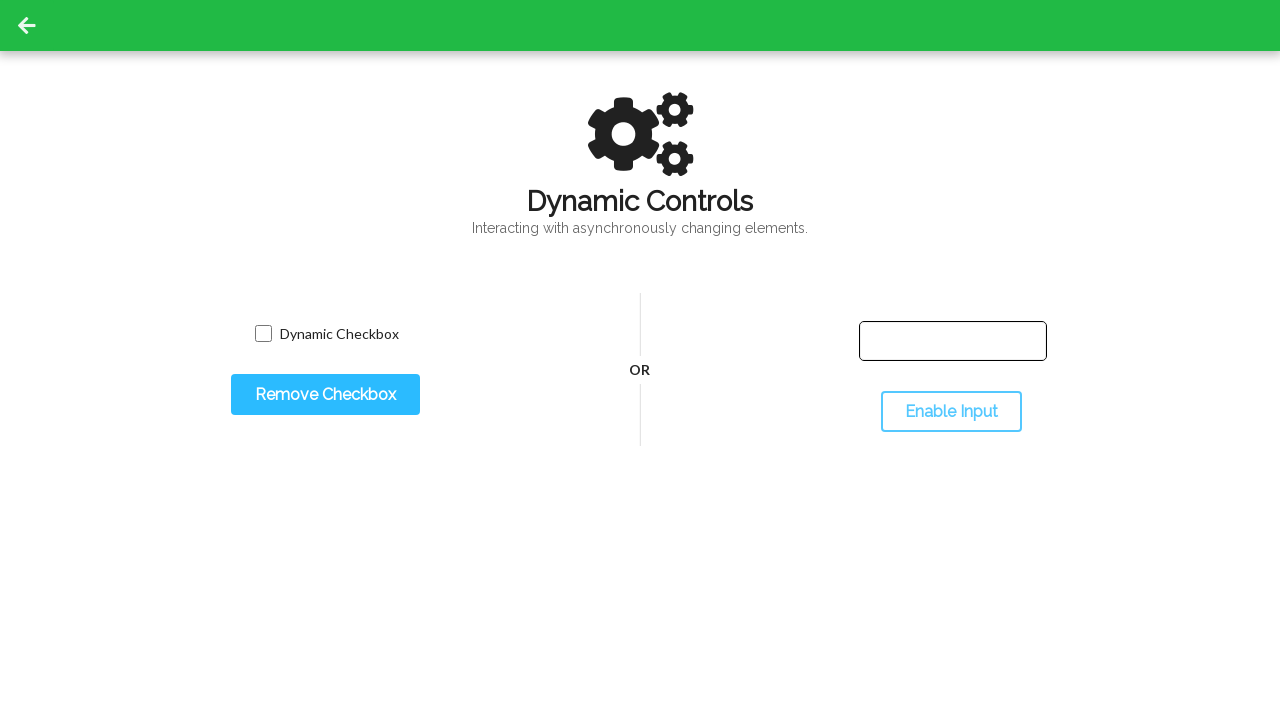

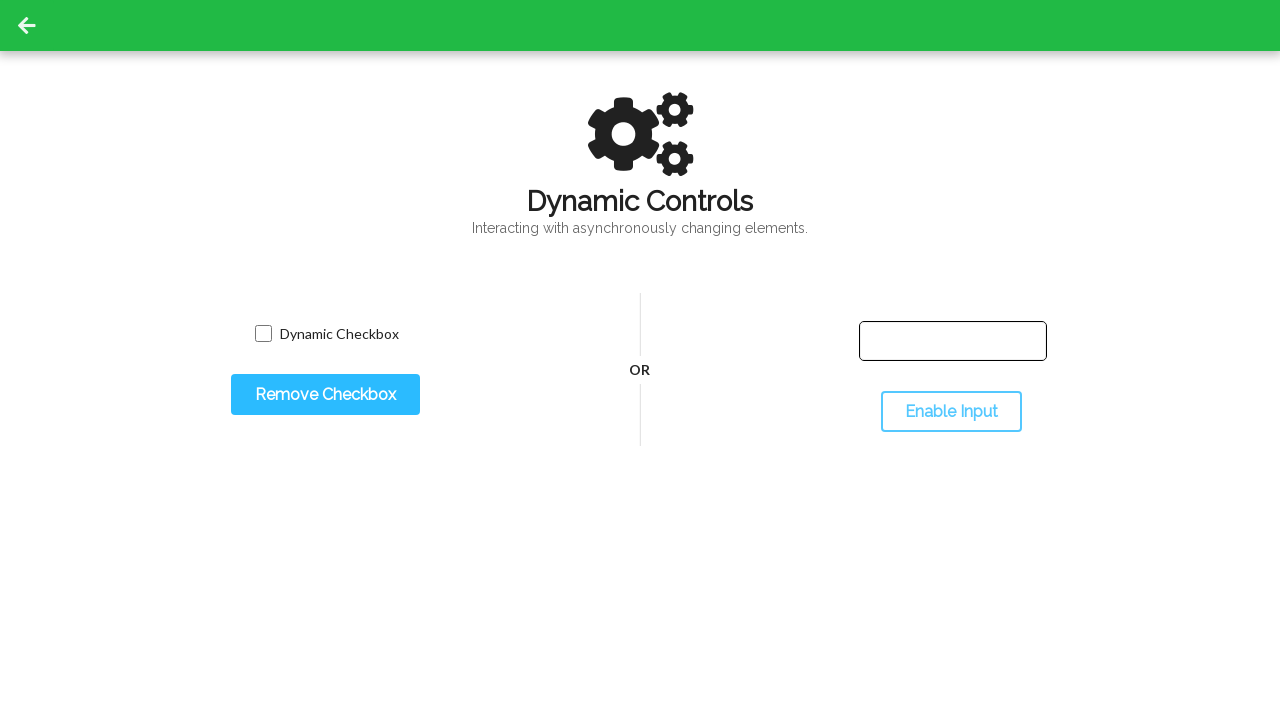